Navigates to Bank of America homepage and clicks the primary CTA button in the masthead area

Starting URL: https://www.bankofamerica.com/

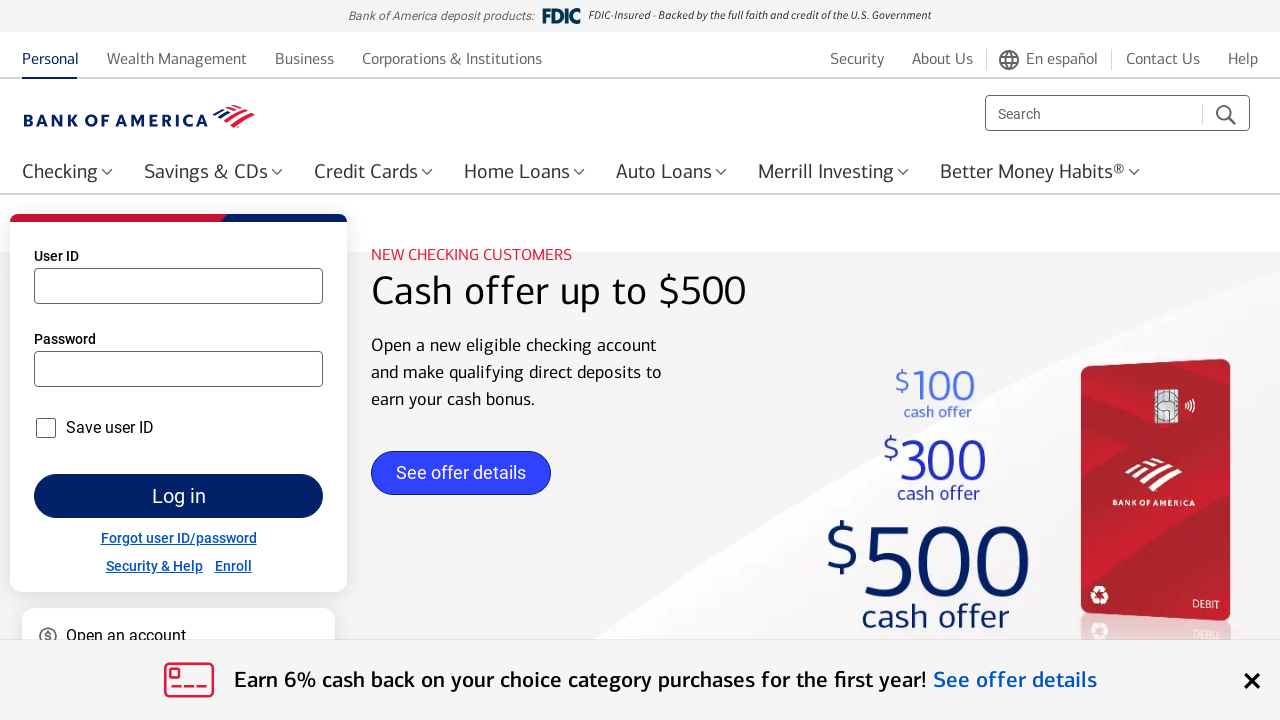

Navigated to Bank of America homepage
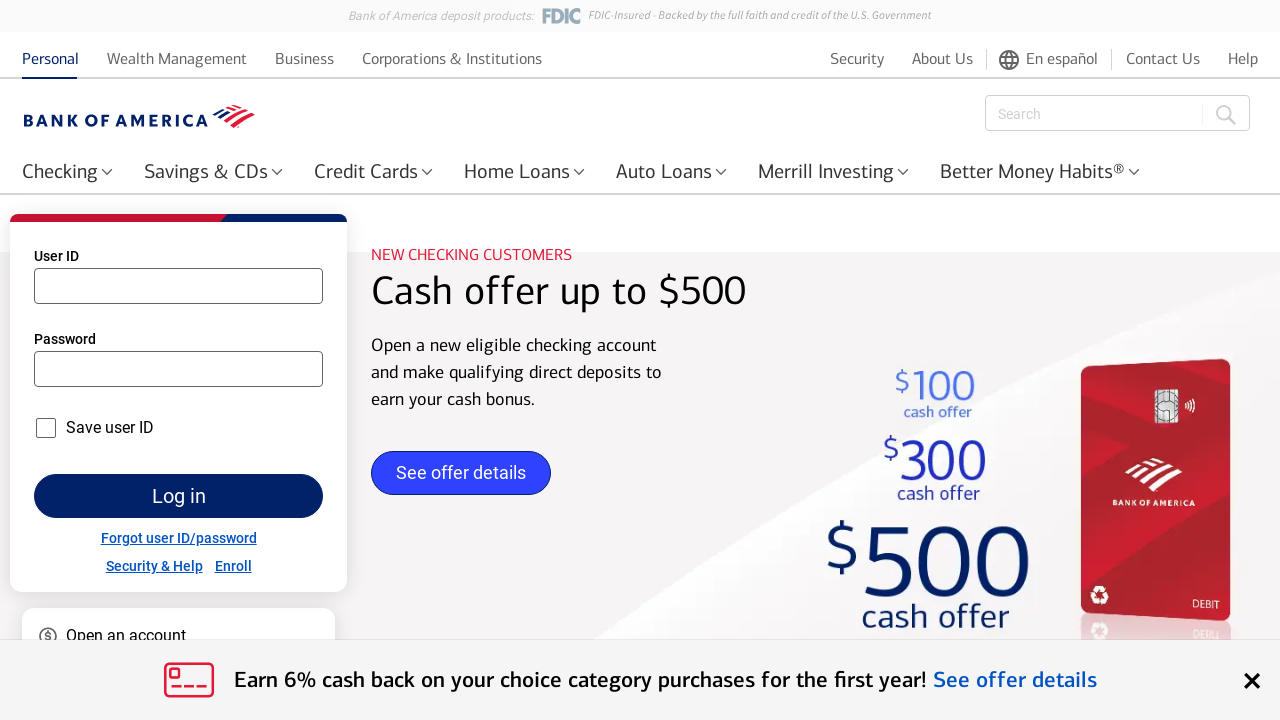

Clicked the primary CTA button in the masthead area at (461, 473) on span.spa-btn.spa-btn--primary.spa-btn--medium.masthead-cta-btn
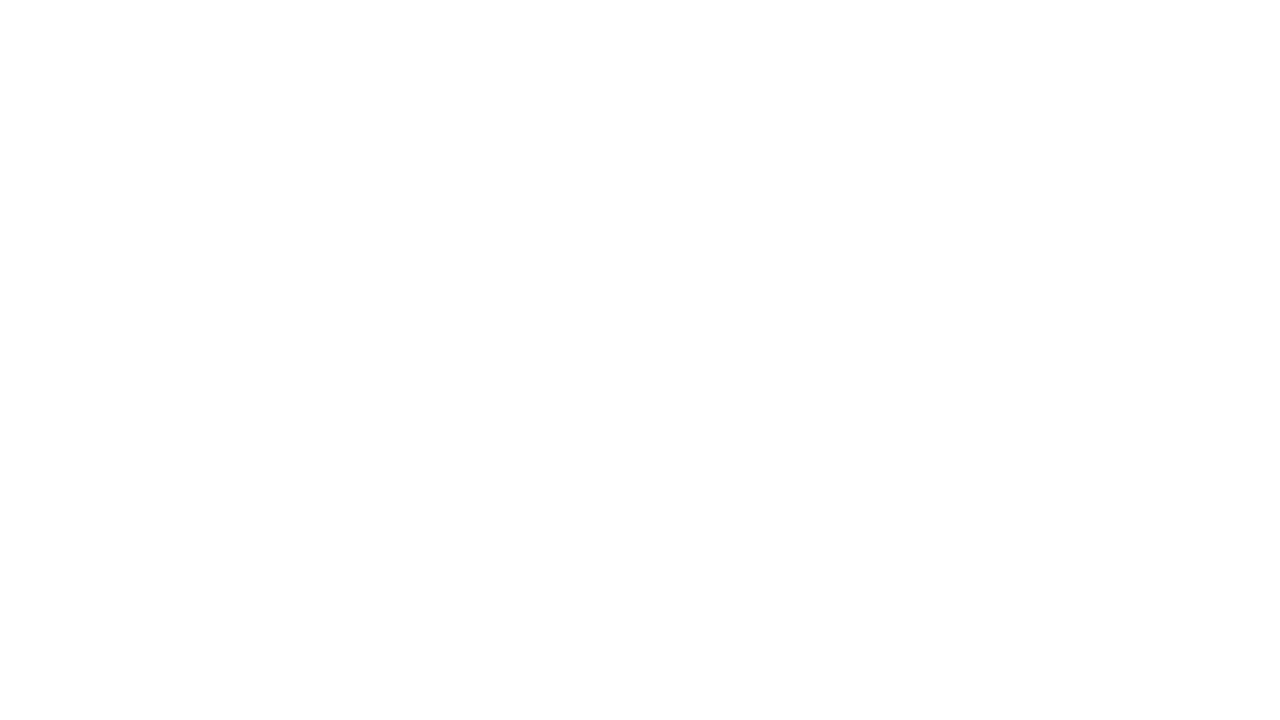

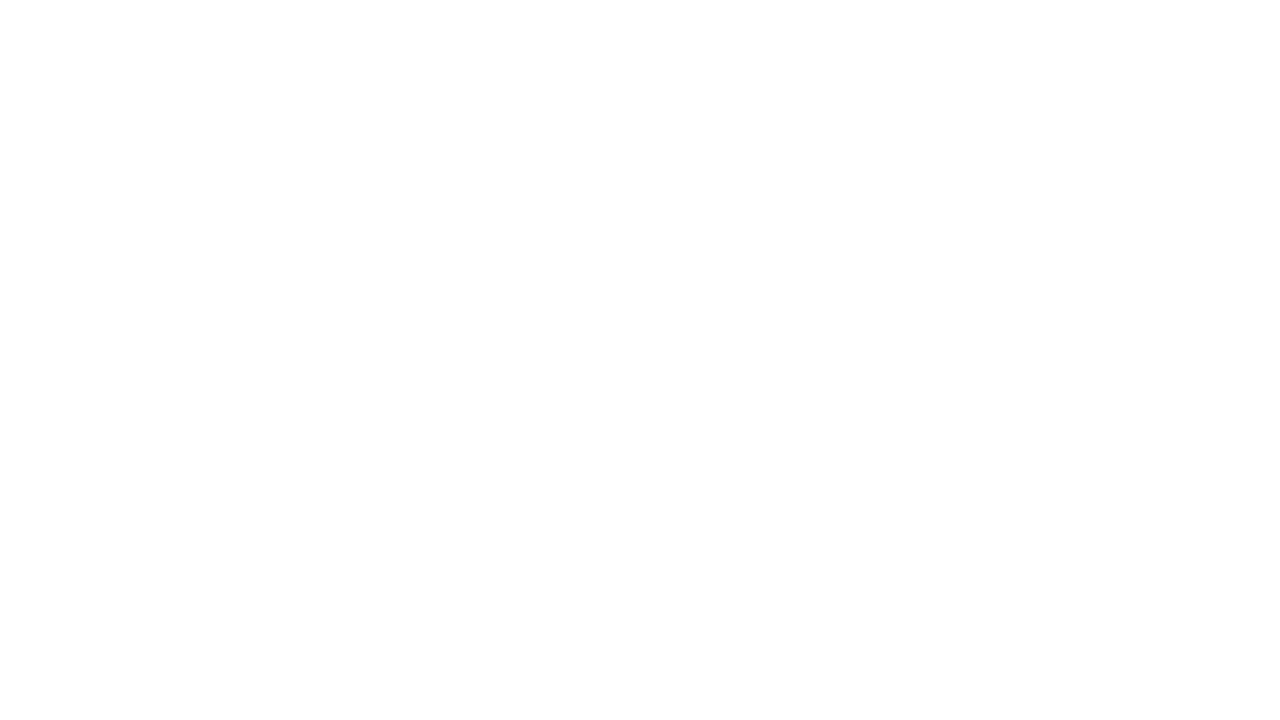